Tests that the counter displays the current number of todo items

Starting URL: https://demo.playwright.dev/todomvc

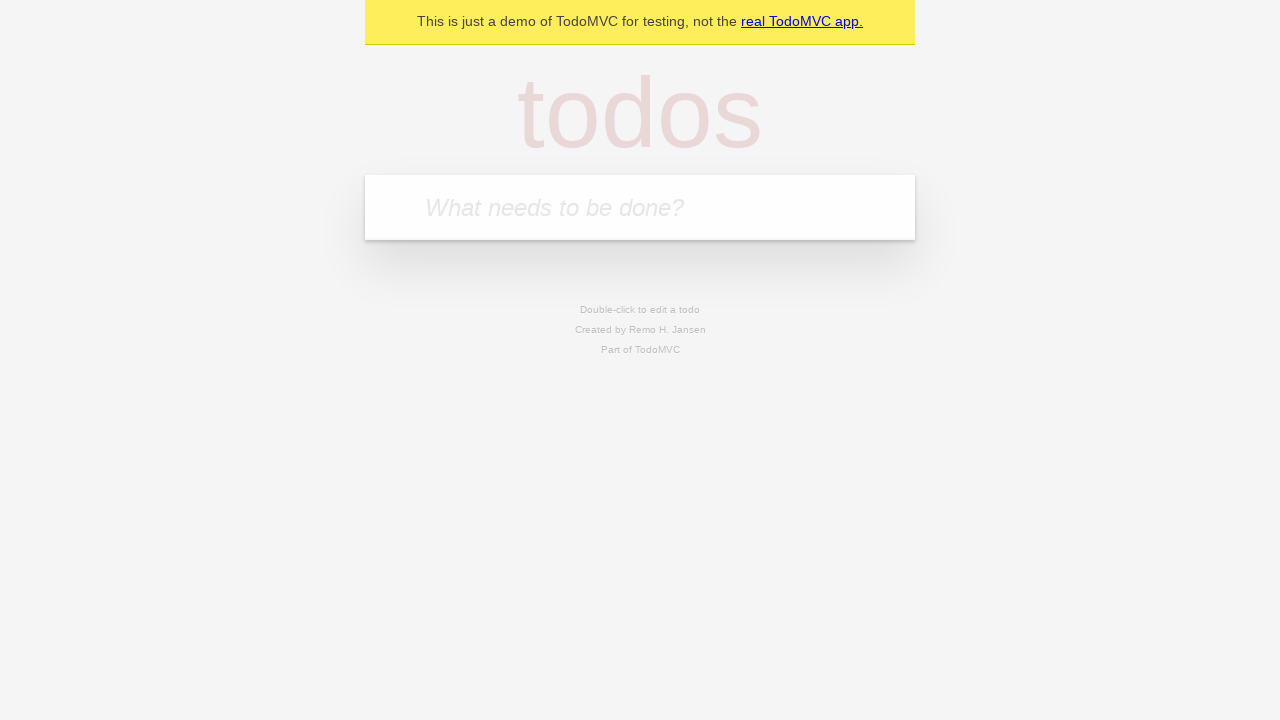

Located the new todo input field
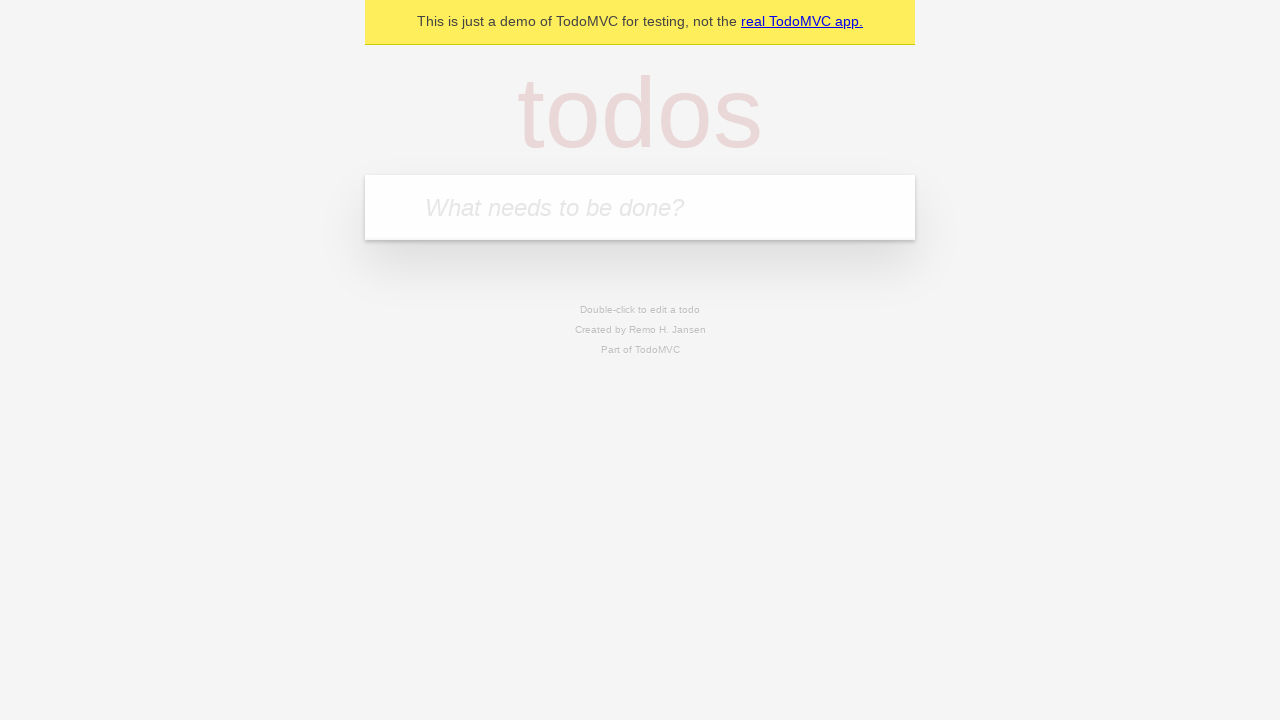

Filled first todo with 'buy some cheese' on internal:attr=[placeholder="What needs to be done?"i]
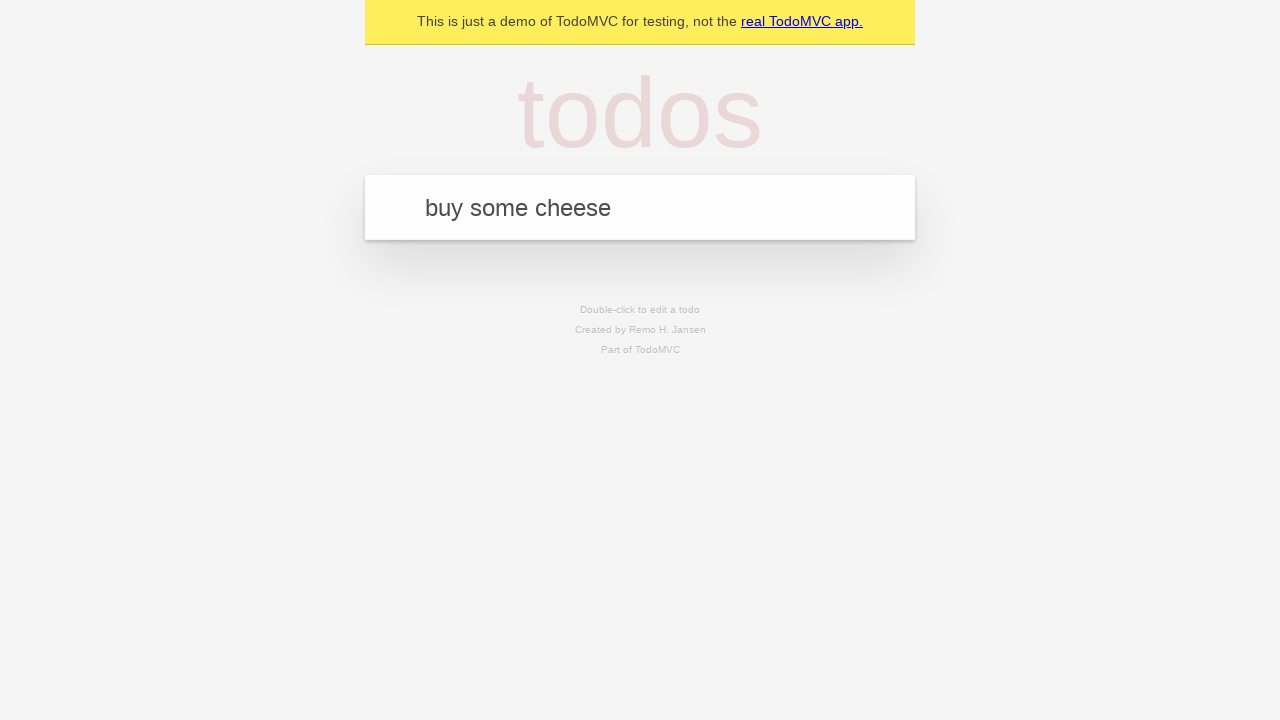

Pressed Enter to create first todo on internal:attr=[placeholder="What needs to be done?"i]
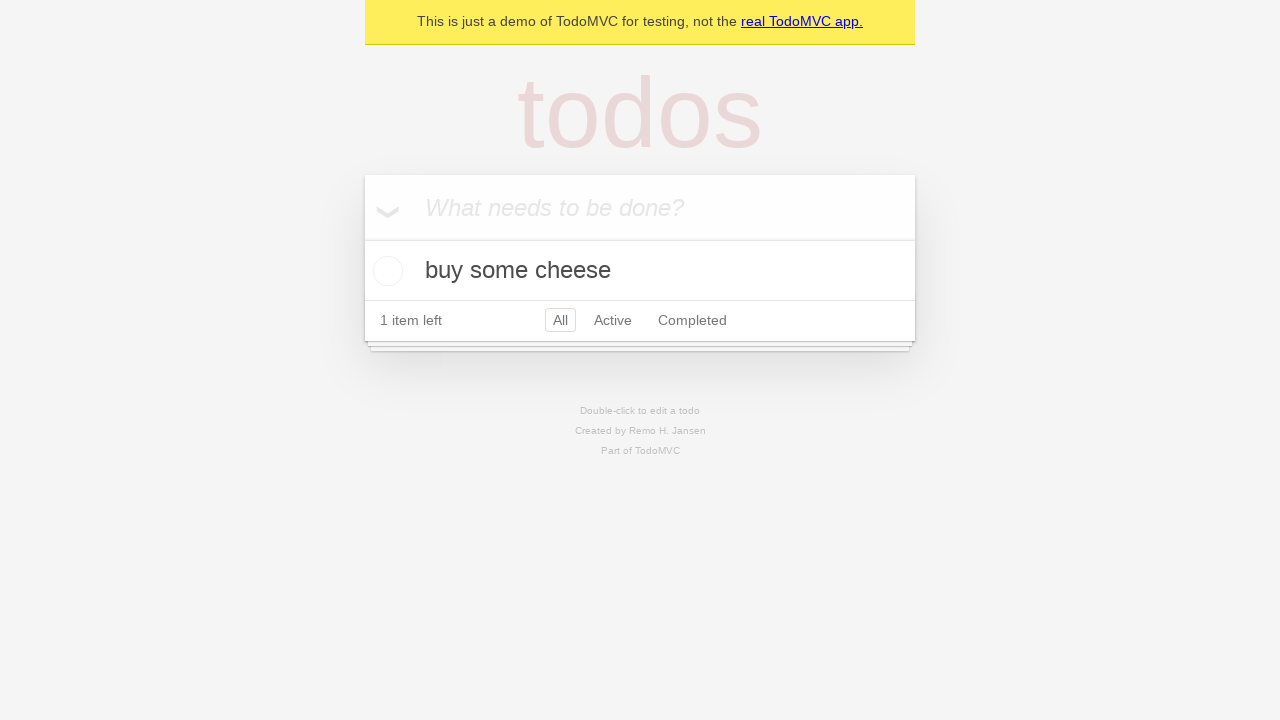

Todo counter element is visible
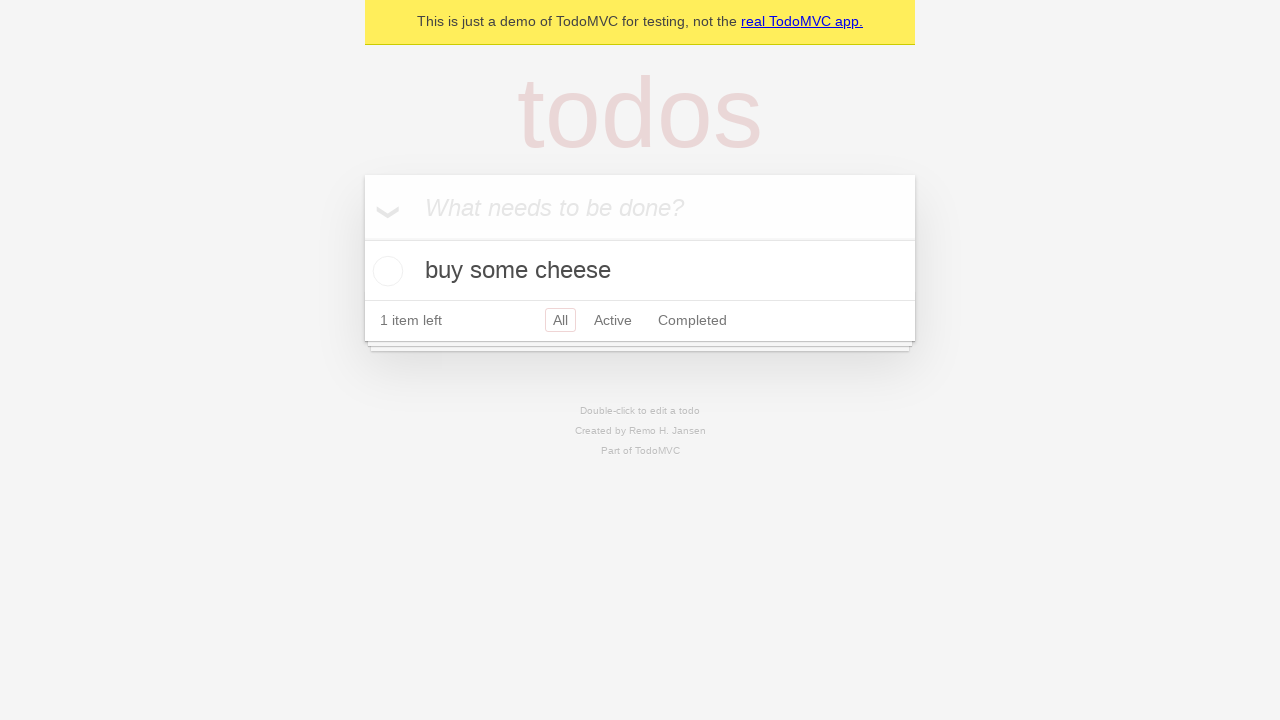

Filled second todo with 'feed the cat' on internal:attr=[placeholder="What needs to be done?"i]
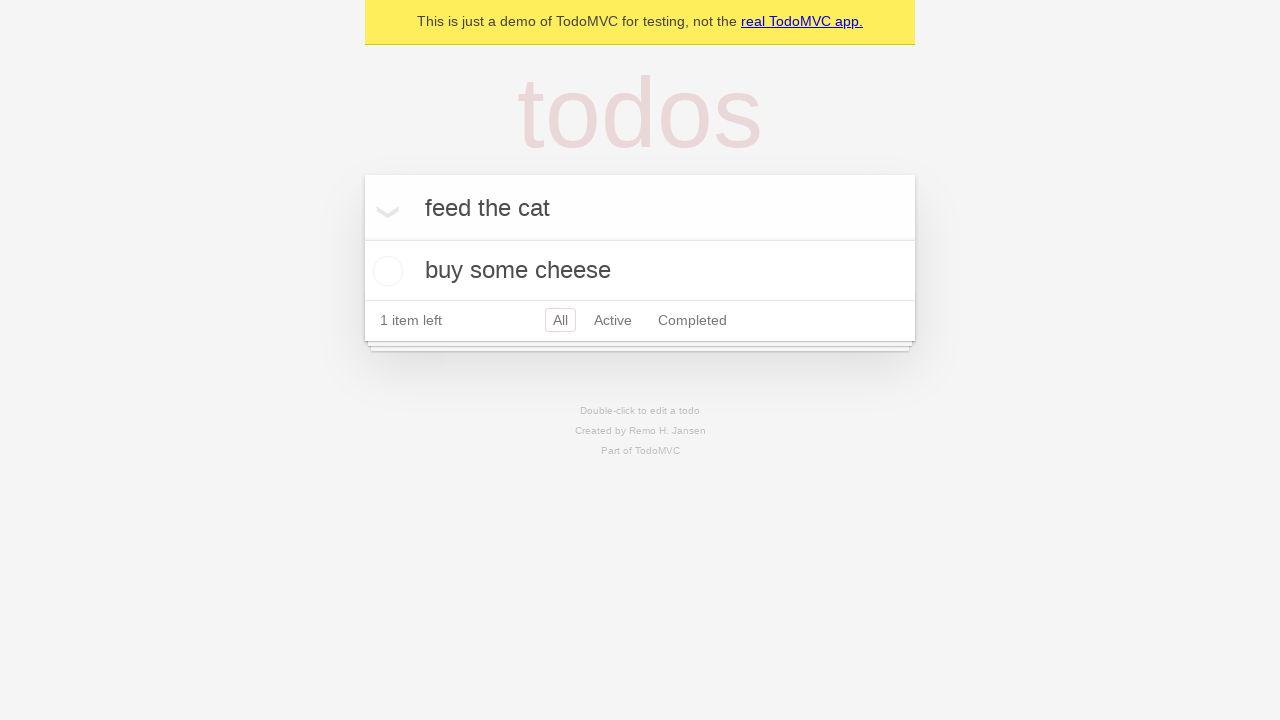

Pressed Enter to create second todo on internal:attr=[placeholder="What needs to be done?"i]
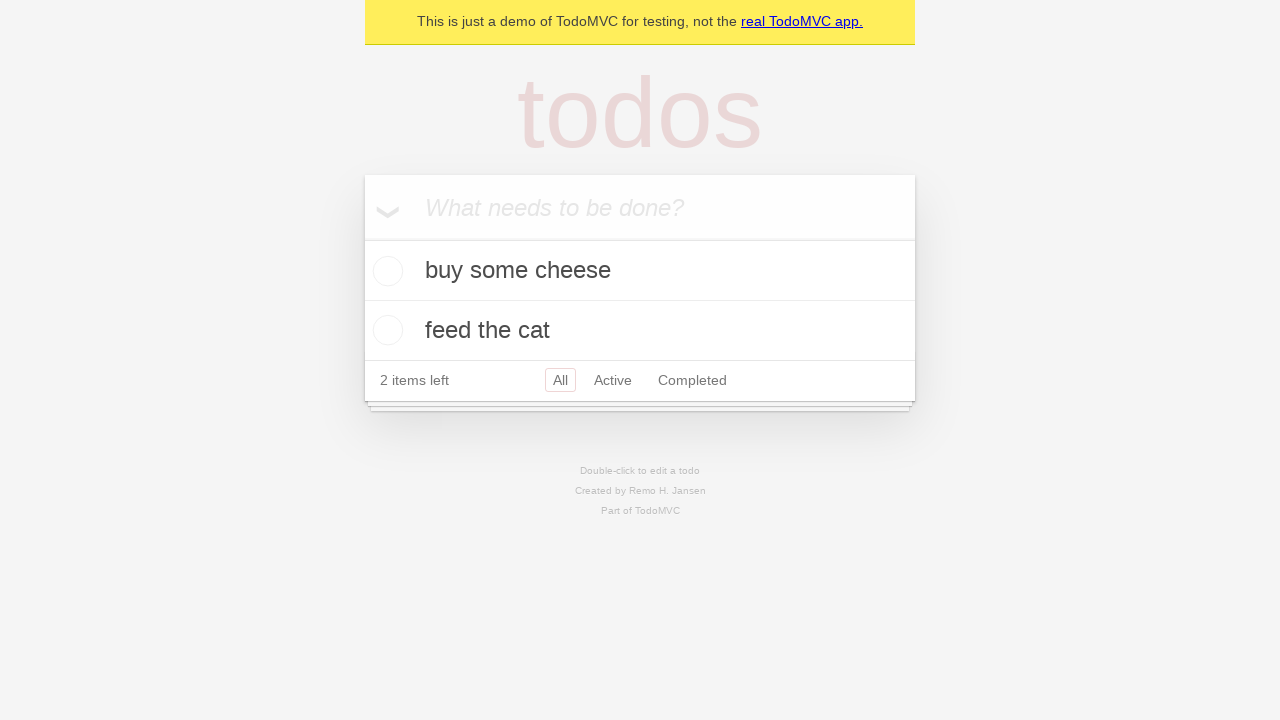

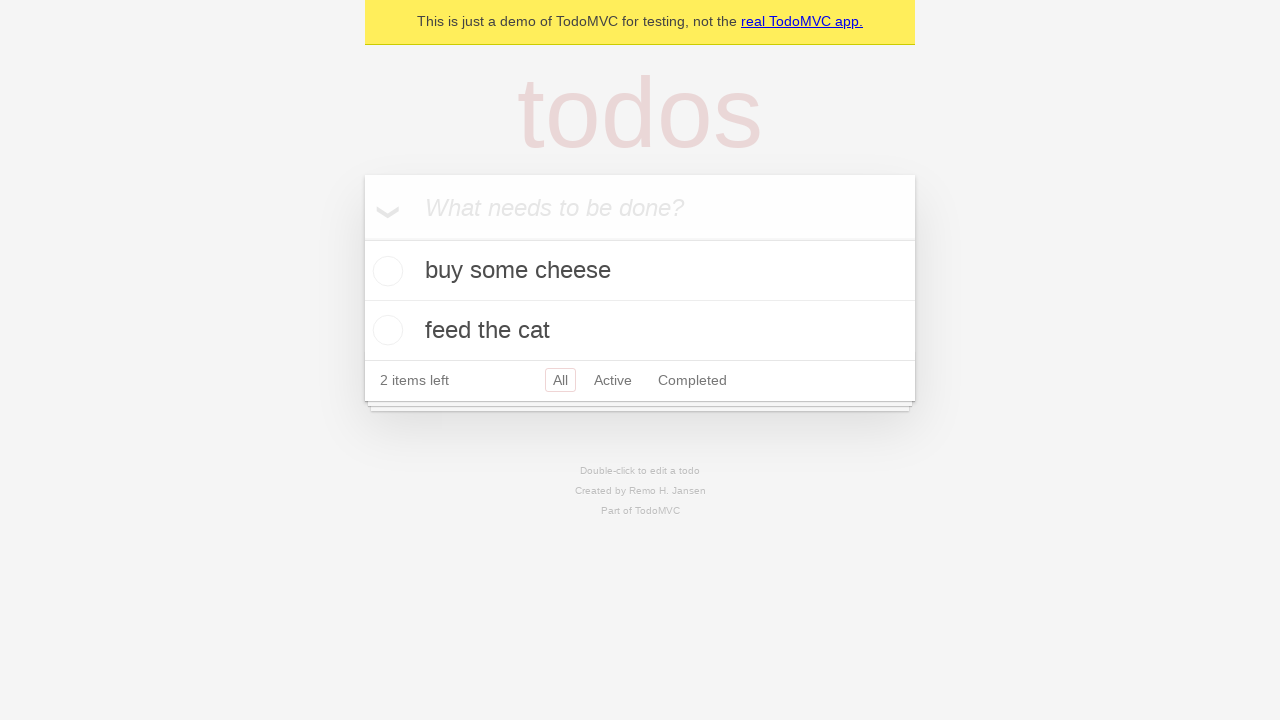